Tests notification message functionality by clicking a link that triggers a notification and verifying the notification appears with the correct class

Starting URL: https://the-internet.herokuapp.com/notification_message_rendered

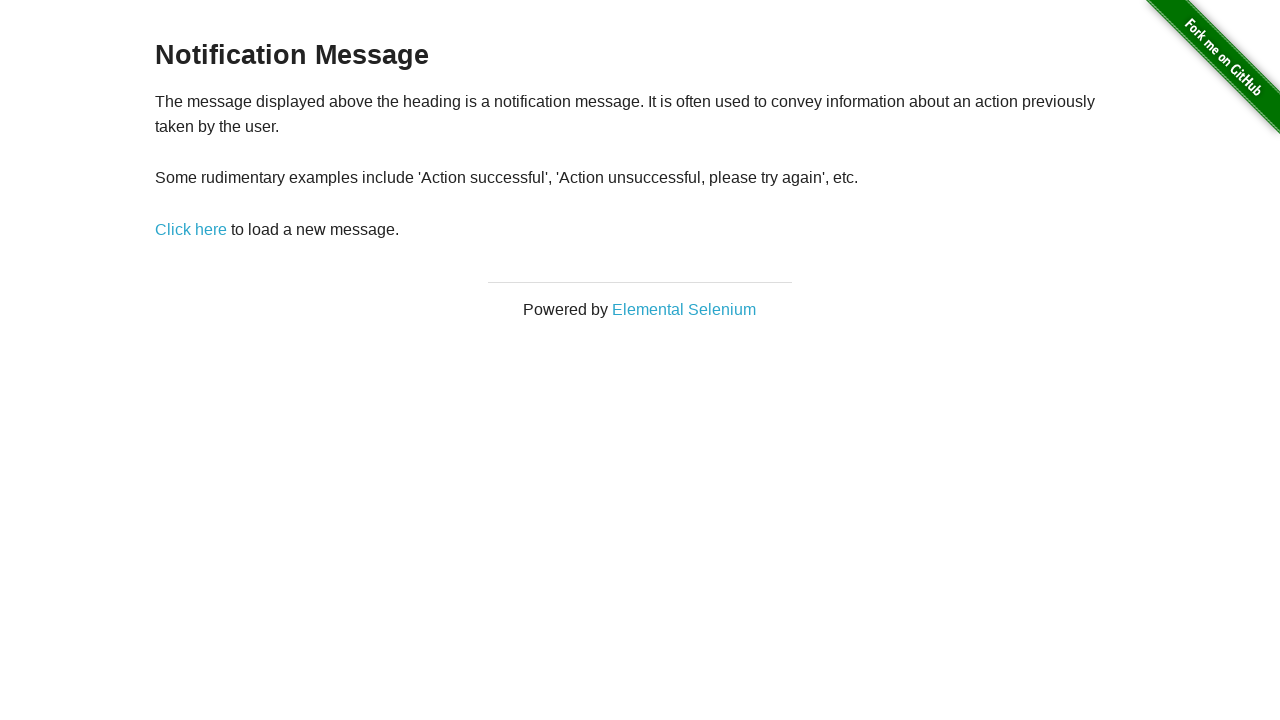

Clicked notification link to trigger alert message at (191, 229) on a[href='/notification_message']
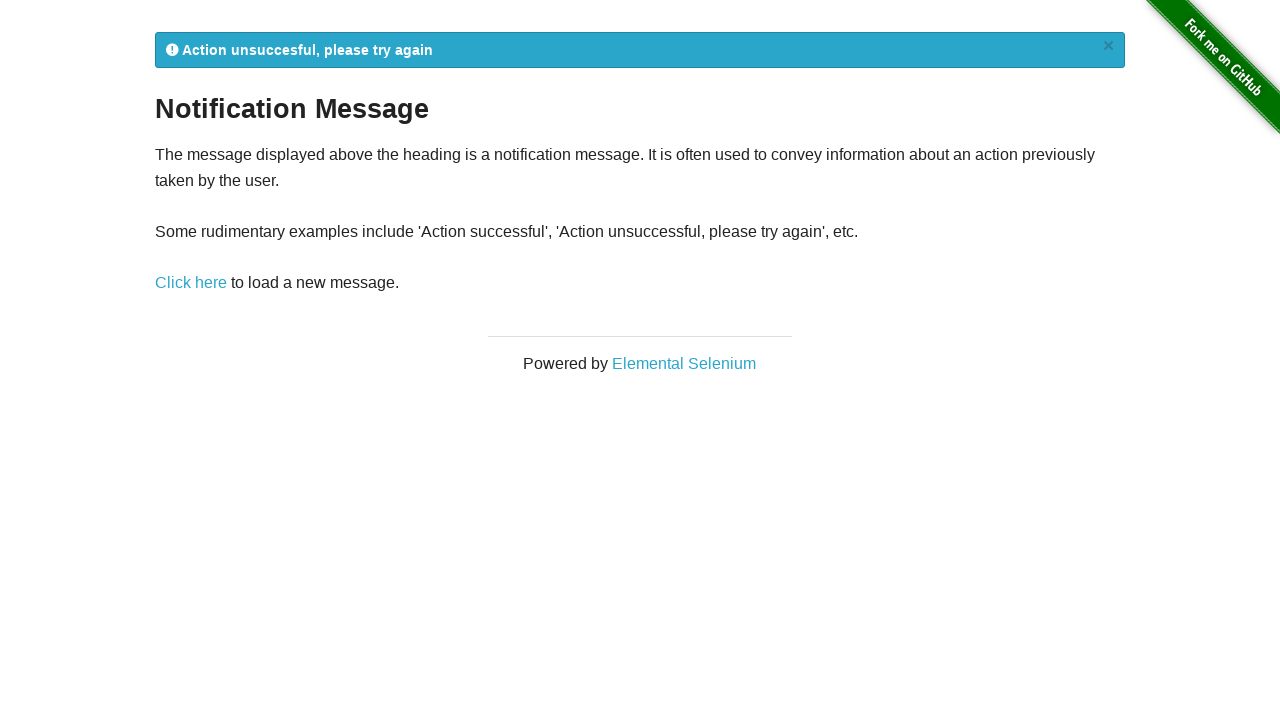

Notification message appeared on page
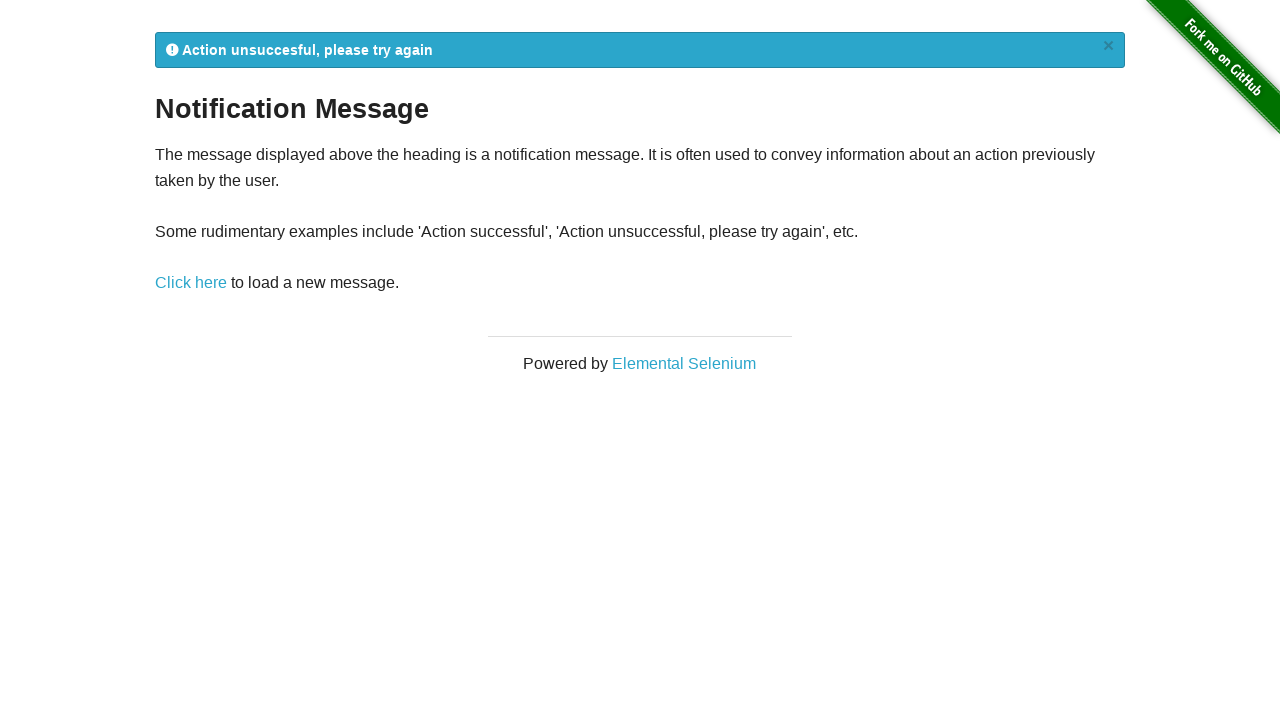

Verified notification has correct class 'flash notice'
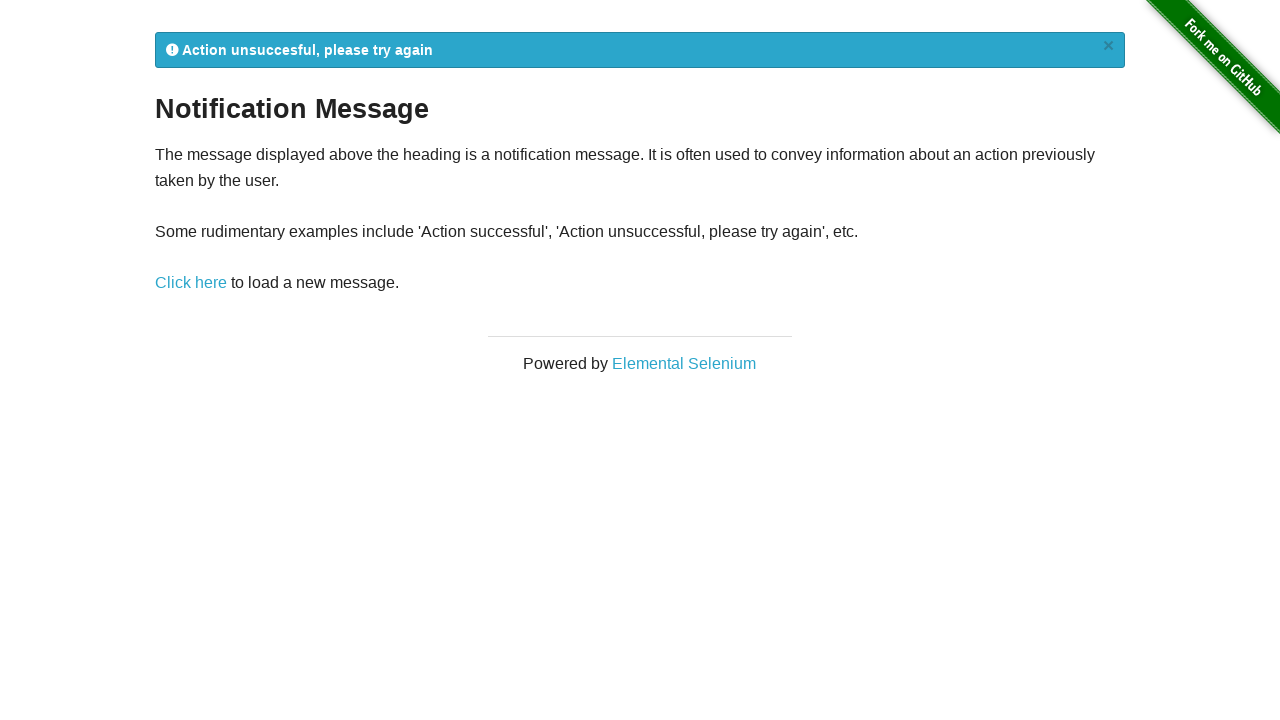

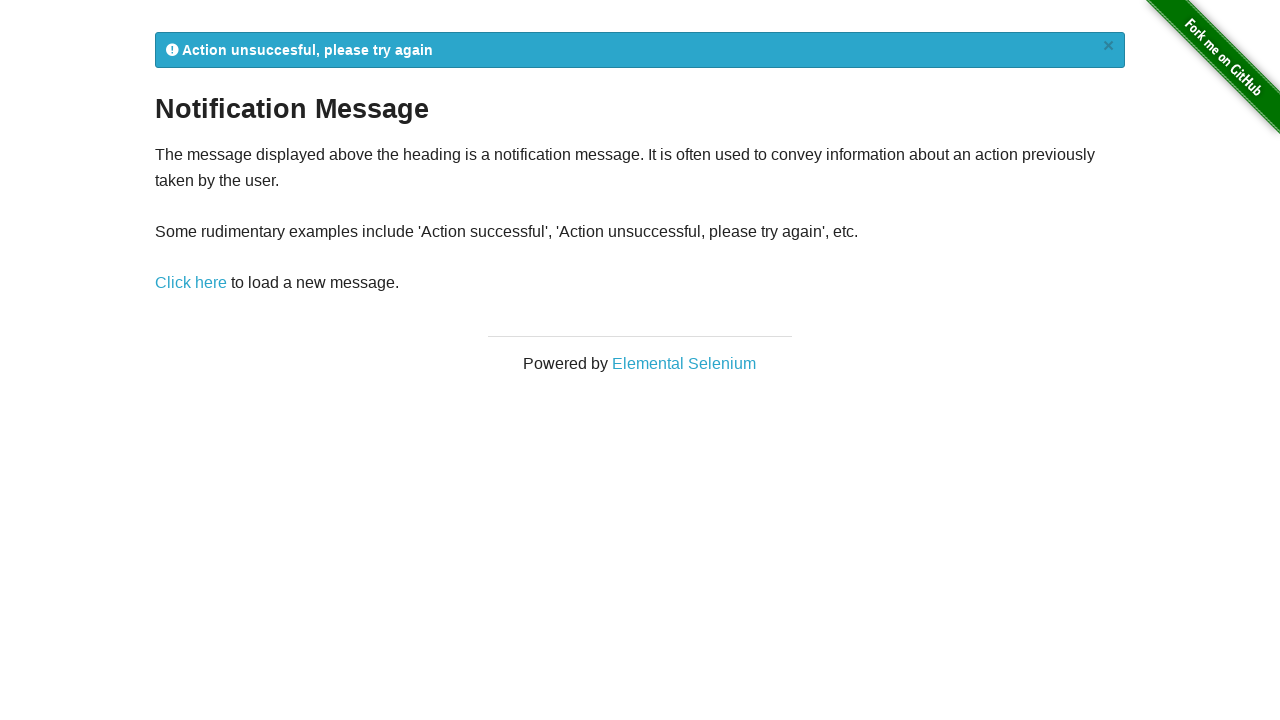